Tests an explicit wait scenario by waiting for a price element to display "100", then clicking a book button, calculating a mathematical formula based on a displayed value, entering the answer, and submitting.

Starting URL: http://suninjuly.github.io/explicit_wait2.html

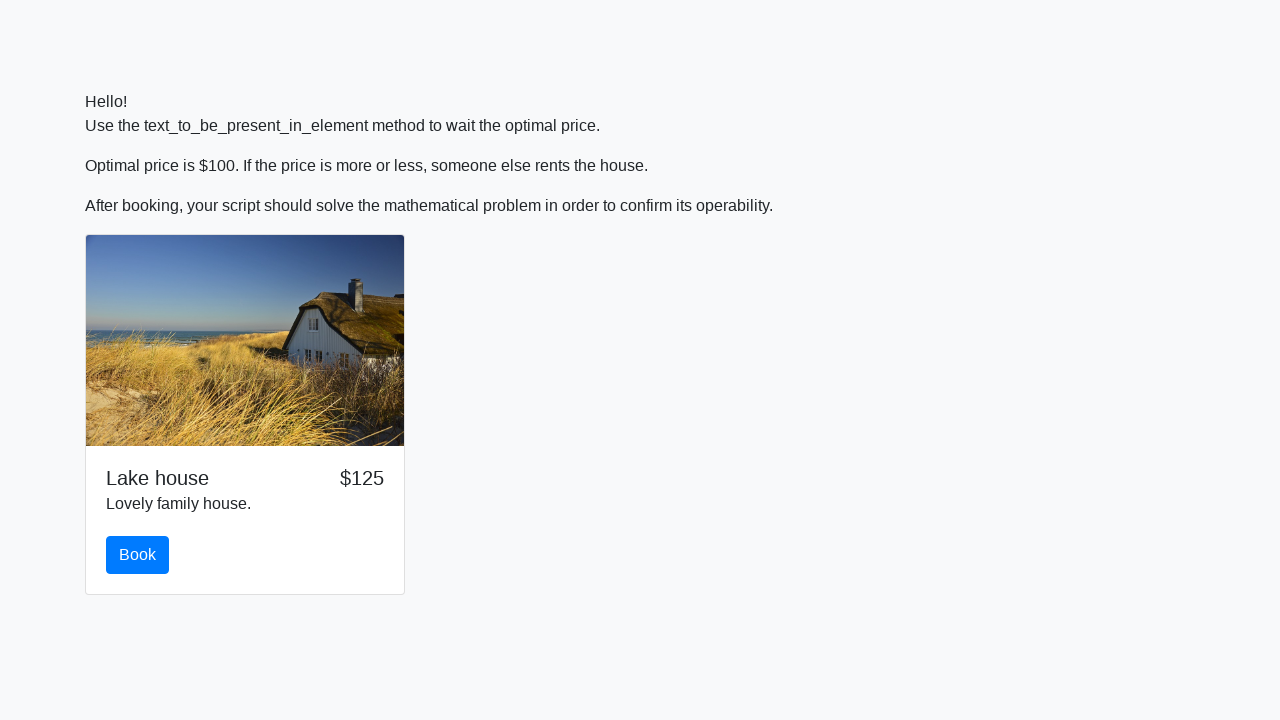

Waited for price element to display '100'
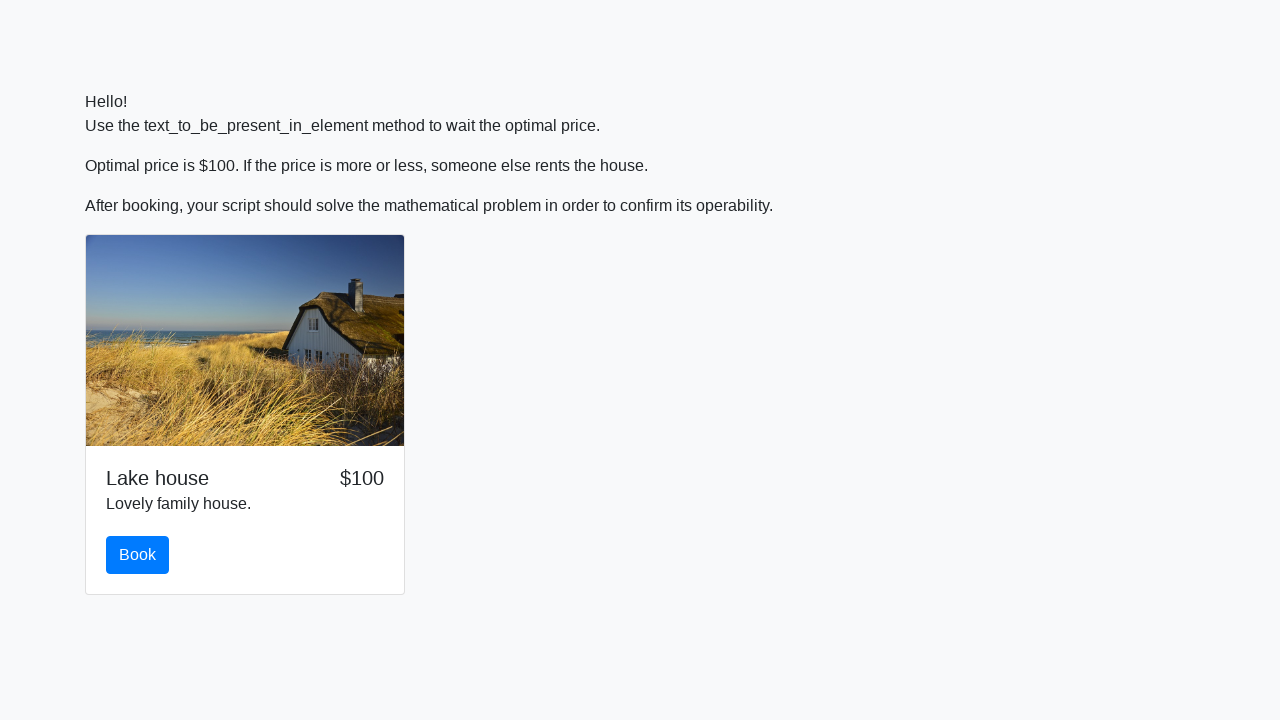

Clicked the book button at (138, 555) on #book
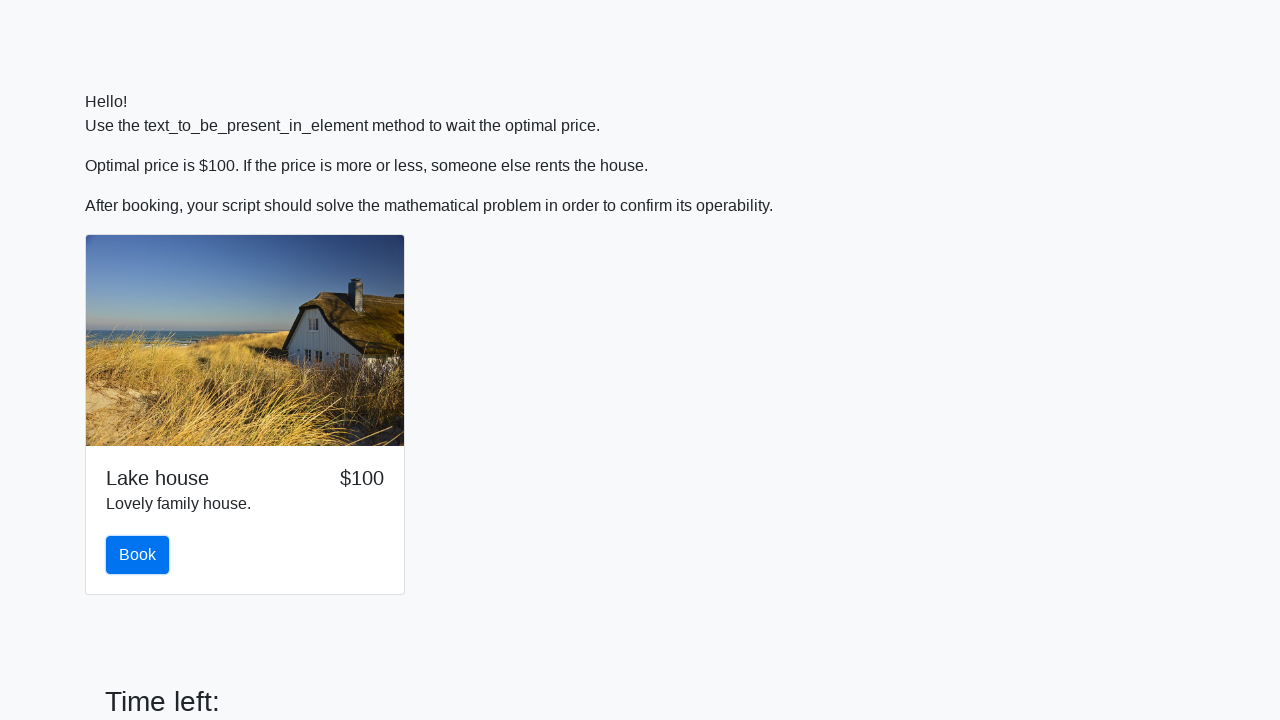

Retrieved input value: 501
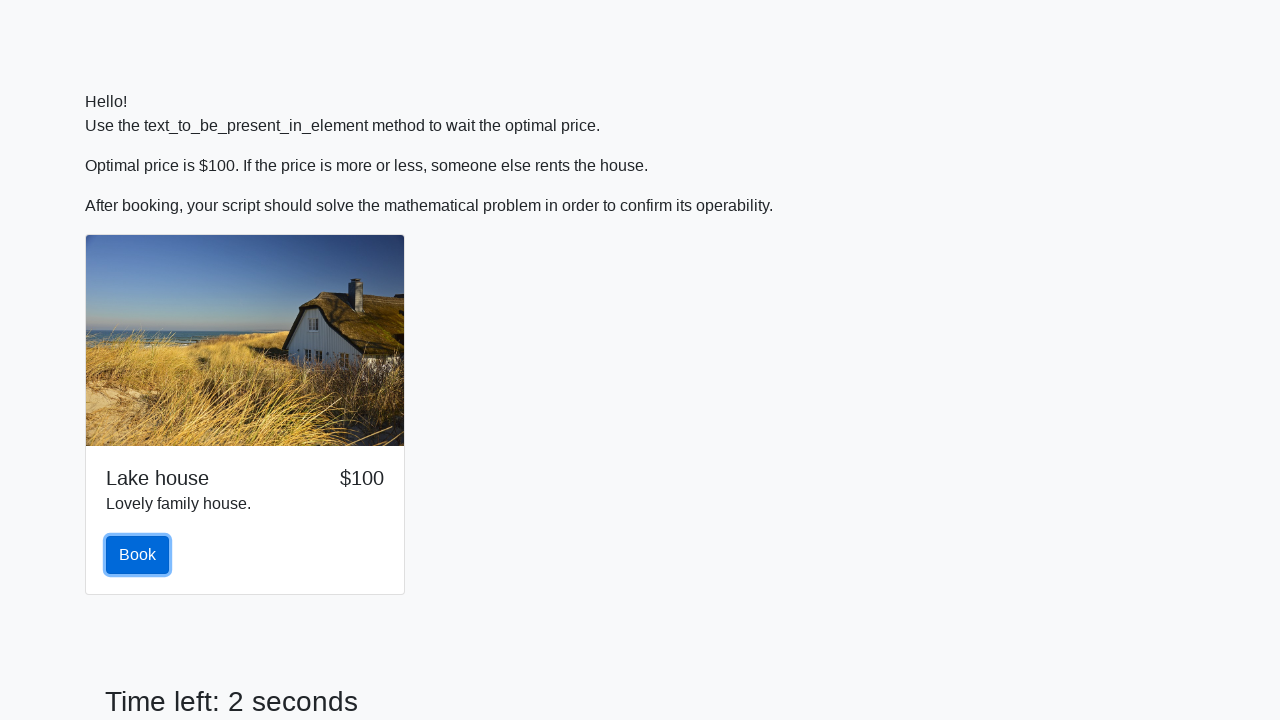

Calculated mathematical formula result: 2.481372114242163
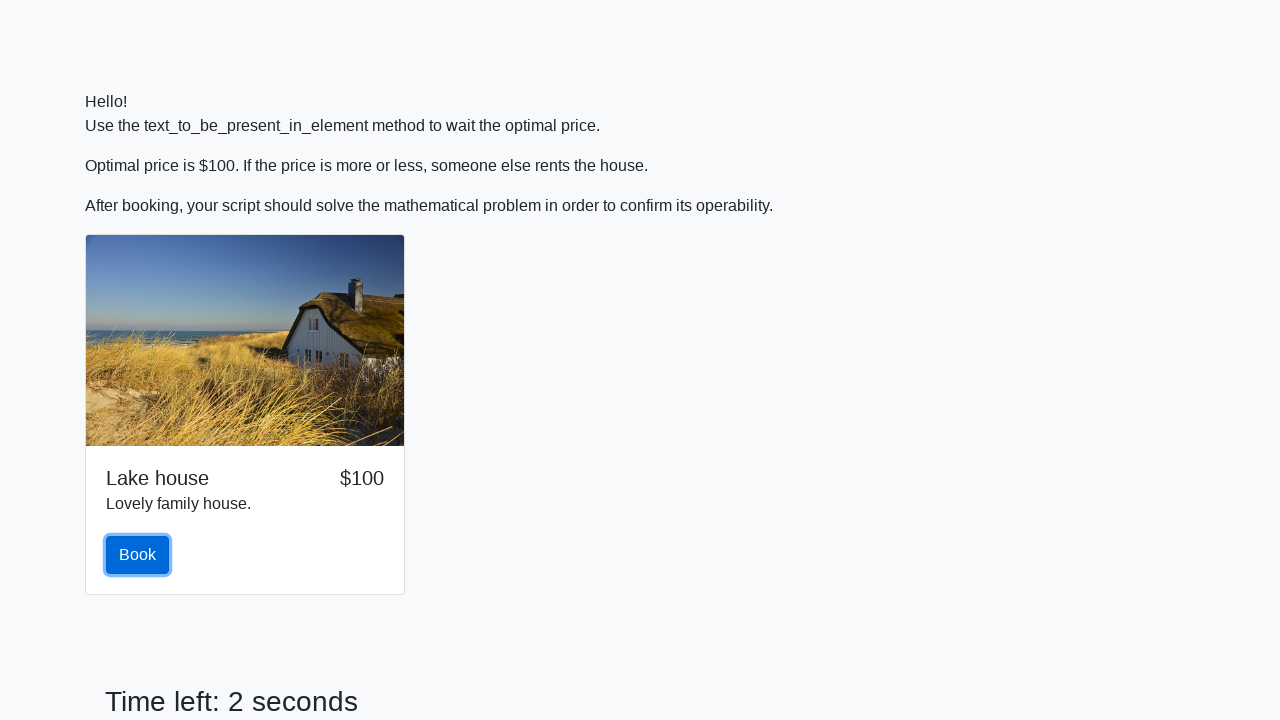

Filled answer field with calculated value: 2.481372114242163 on #answer
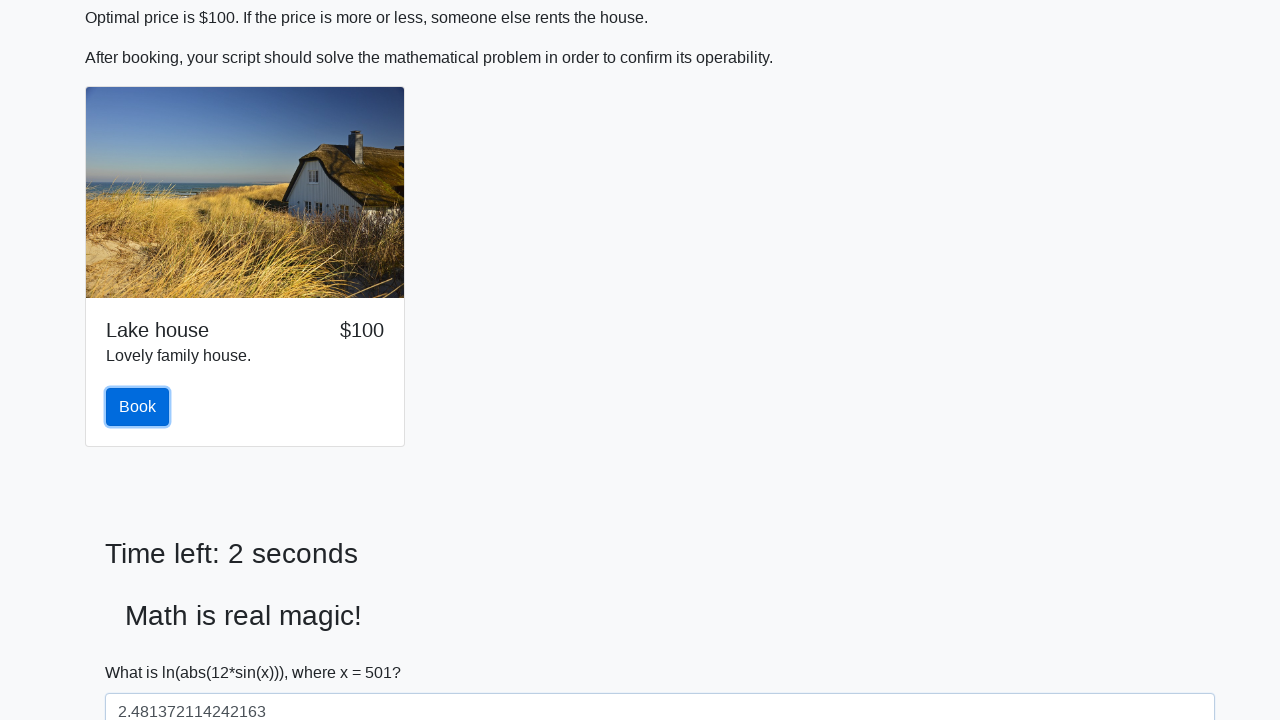

Clicked the solve button to submit at (143, 651) on #solve
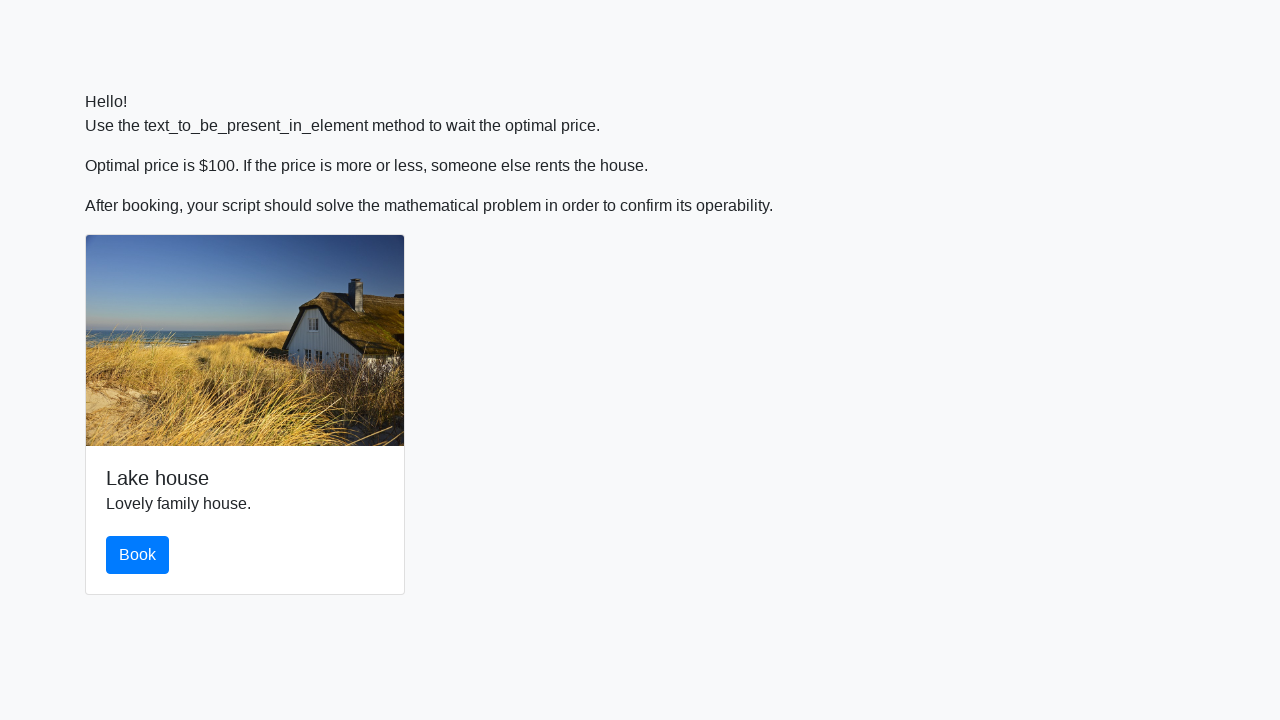

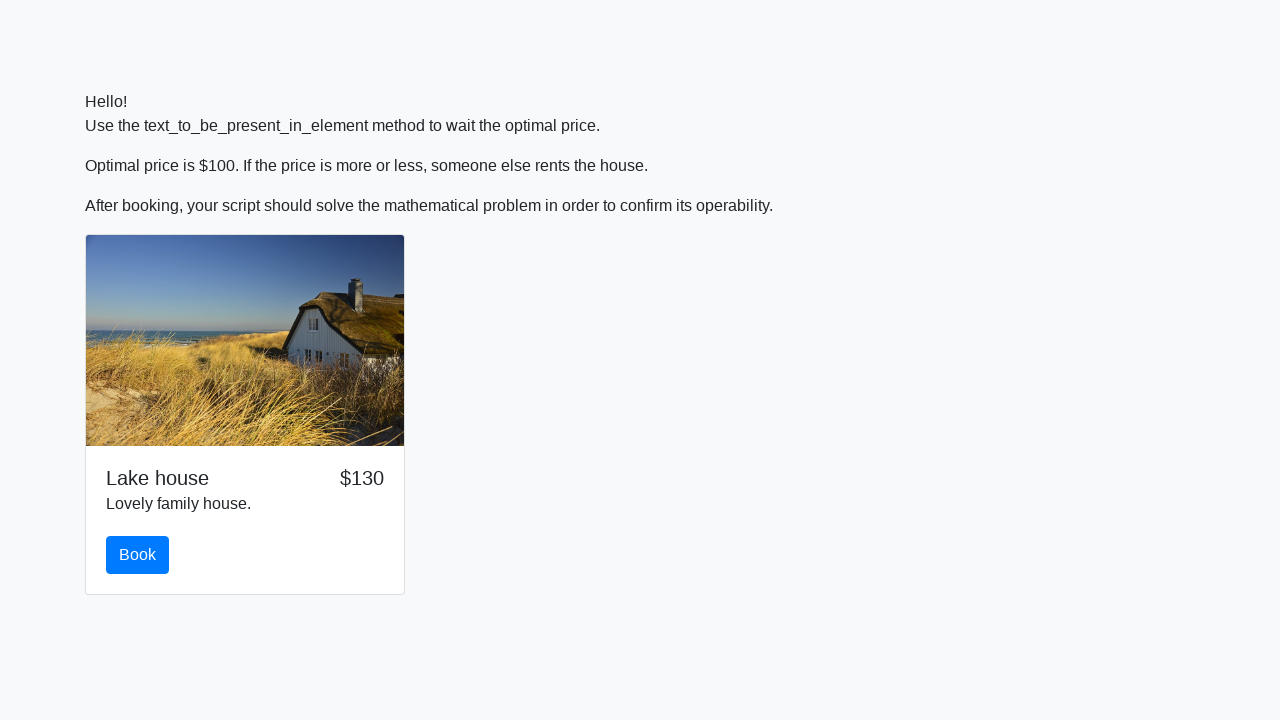